Verifies the gallery/carousel element is visible

Starting URL: https://www.demoblaze.com

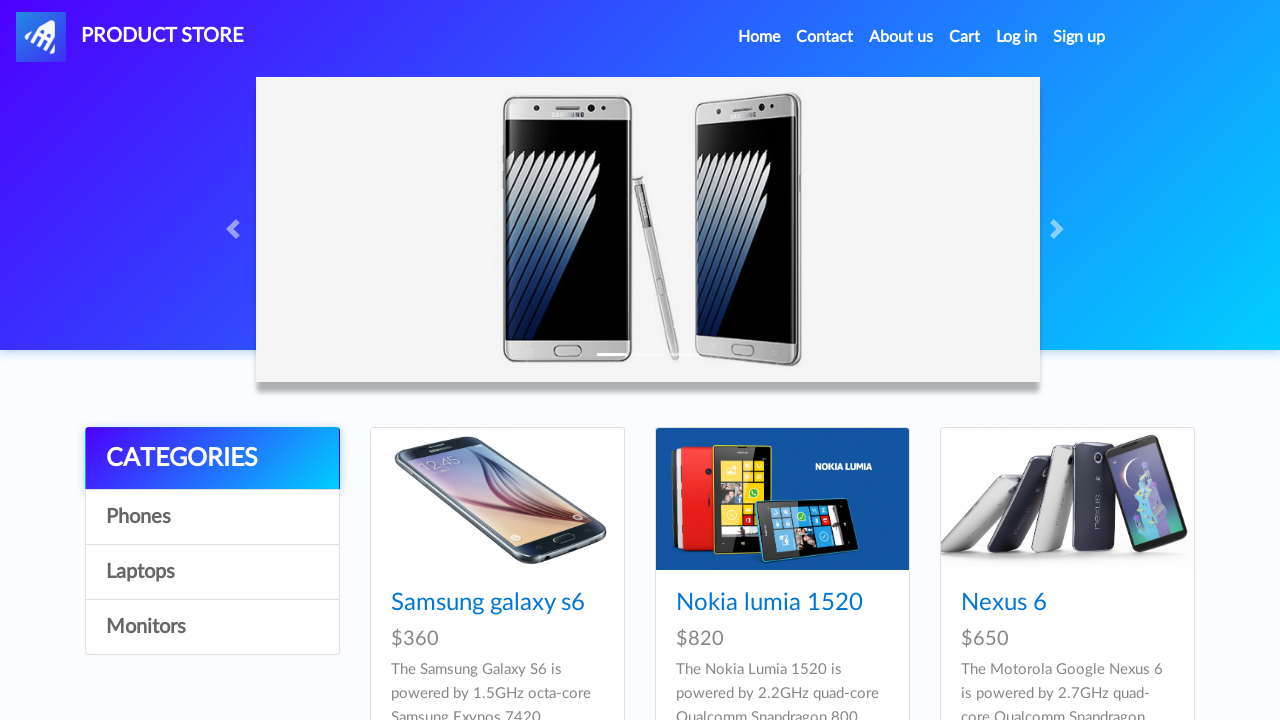

Navigated to https://www.demoblaze.com
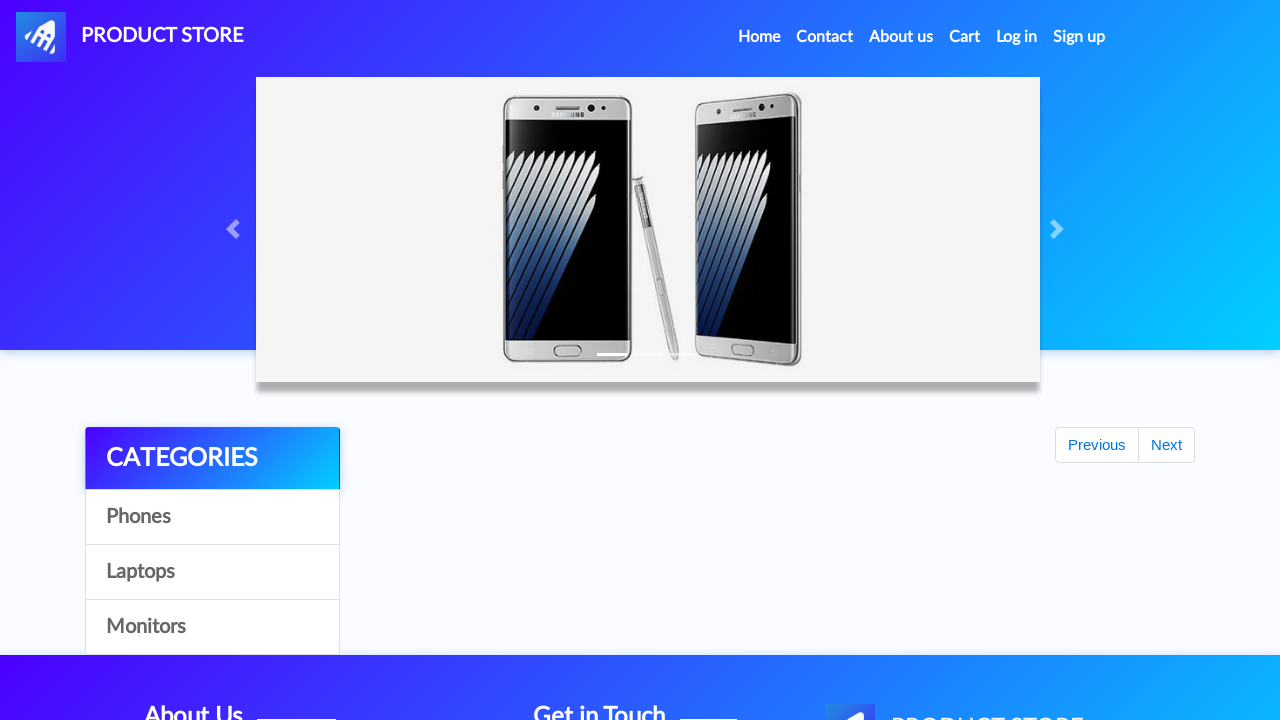

Verified gallery/carousel element is visible
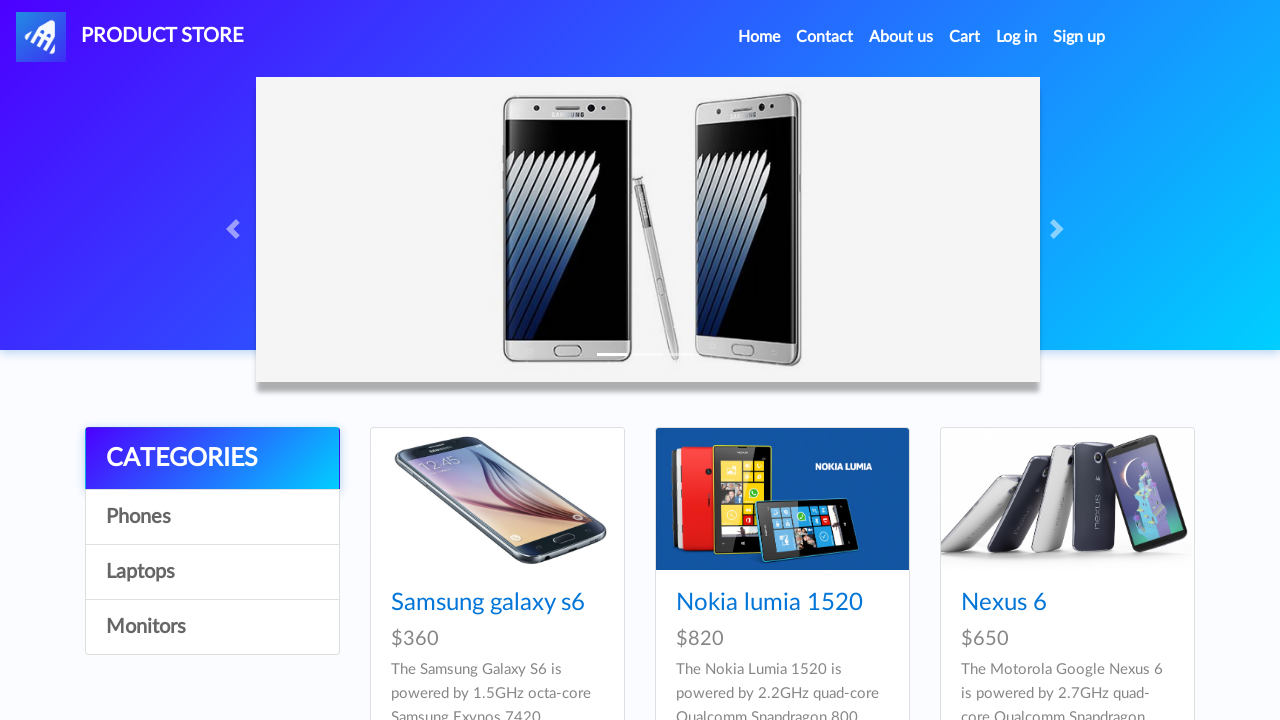

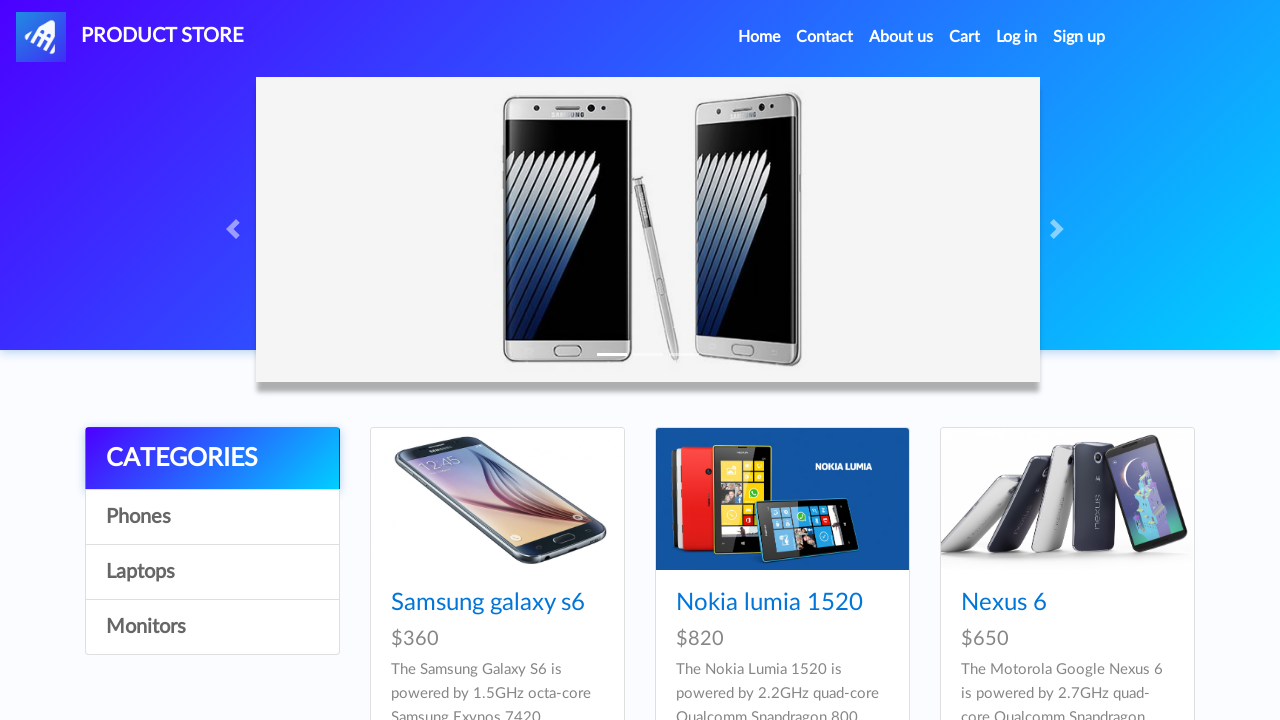